Tests navigation on a jobs website by clicking on the Jobs link and verifying the page title matches the expected value.

Starting URL: https://alchemy.hguy.co/jobs

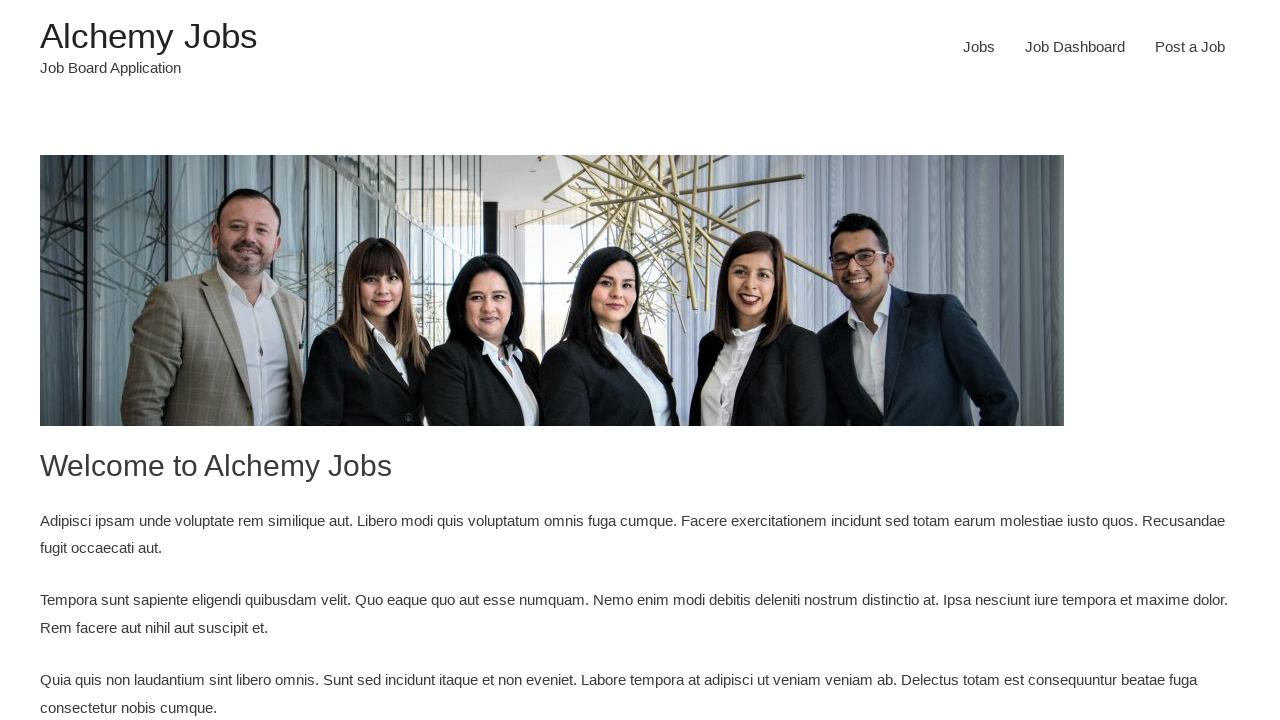

Clicked on the Jobs link at (979, 47) on a[href='https://alchemy.hguy.co/jobs/jobs/']
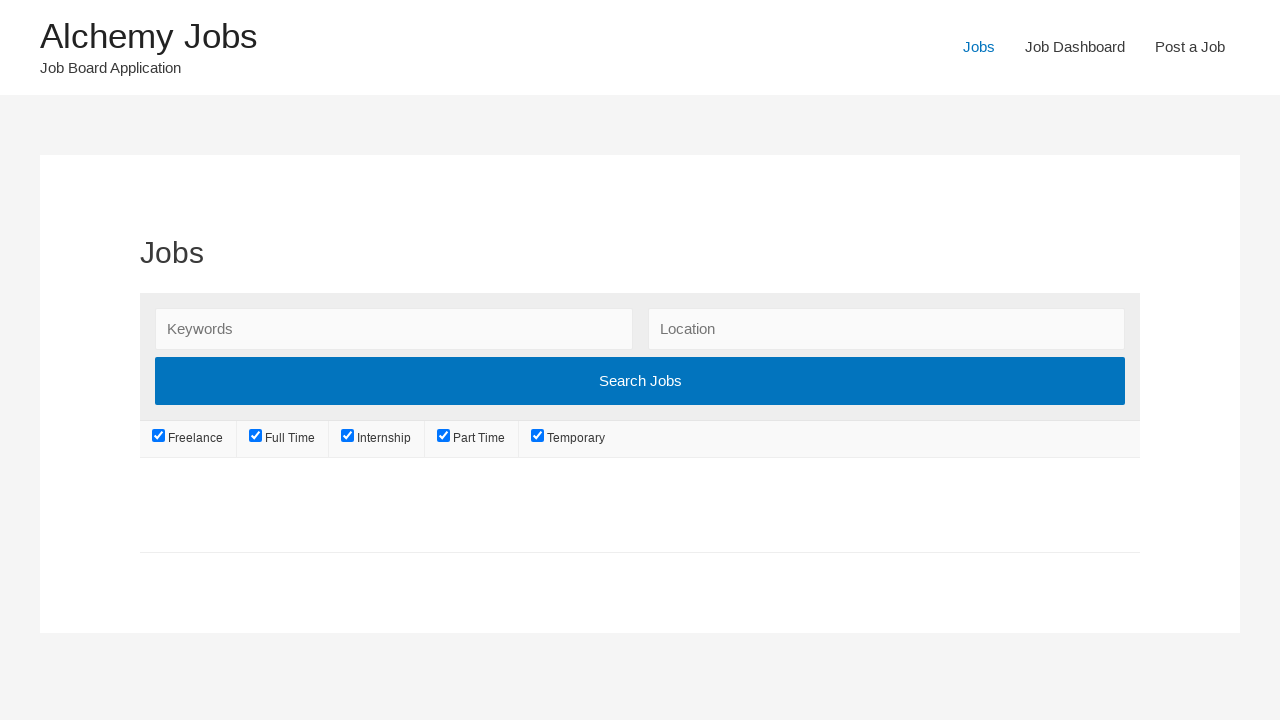

Waited for page to load (domcontentloaded)
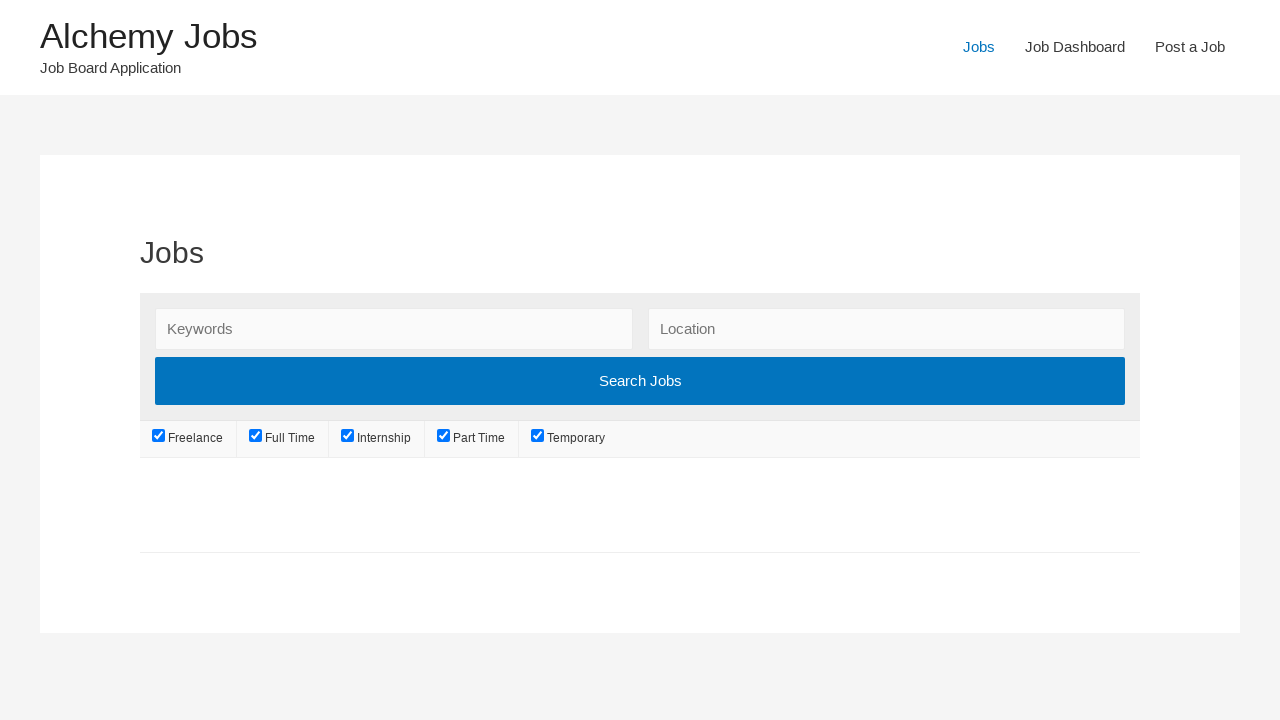

Retrieved page title: 'Jobs – Alchemy Jobs'
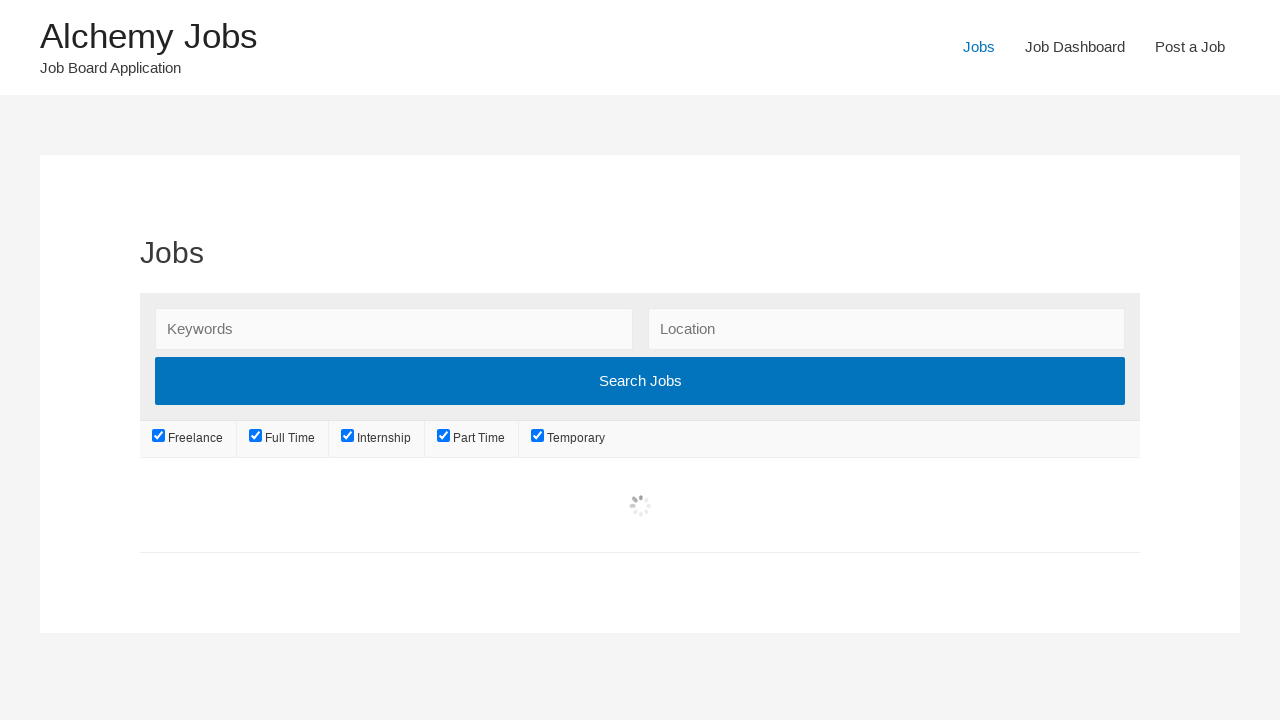

Verified page title matches expected value: 'Jobs – Alchemy Jobs'
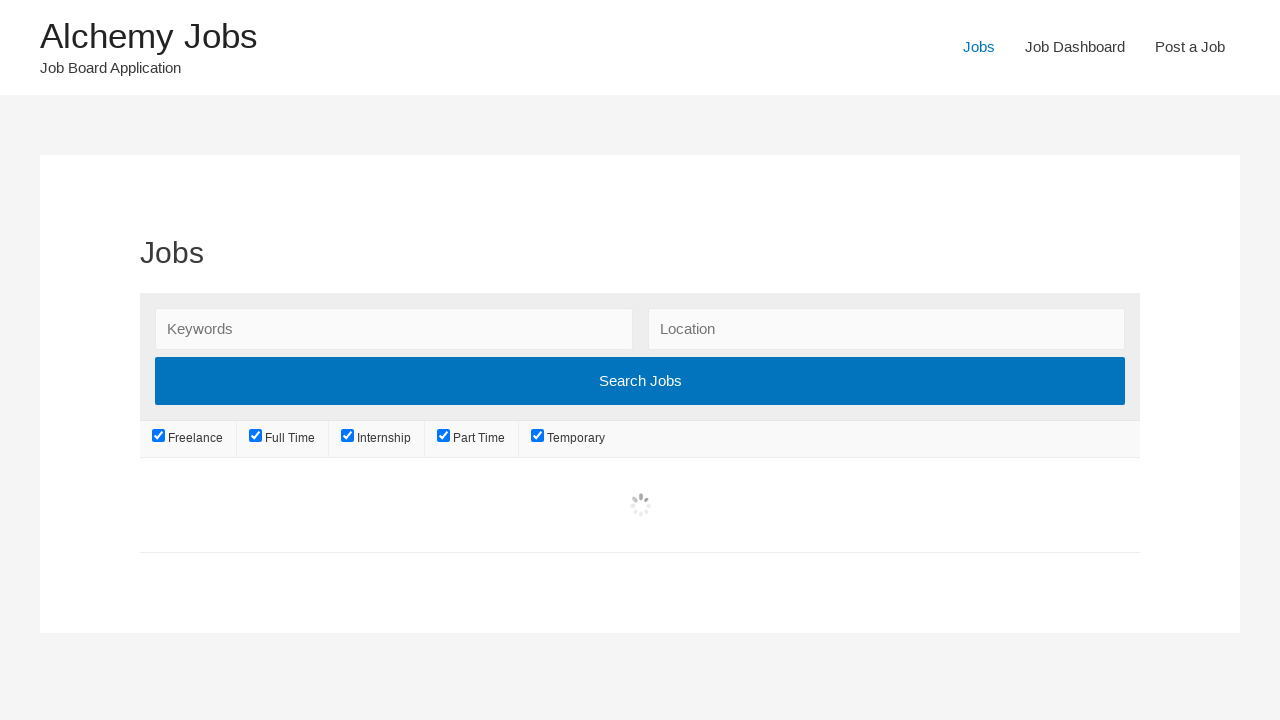

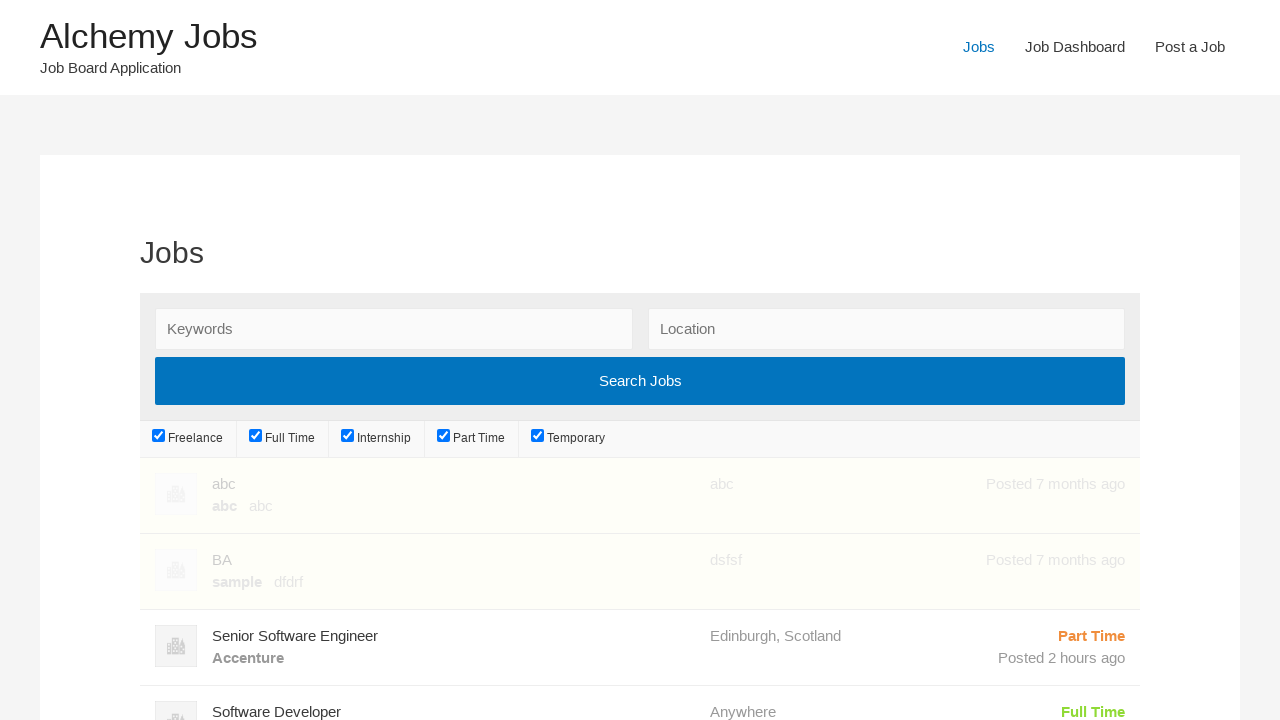